Tests modal functionality by clicking a button to open a modal and then closing it using JavaScript execution

Starting URL: http://formy-project.herokuapp.com/modal

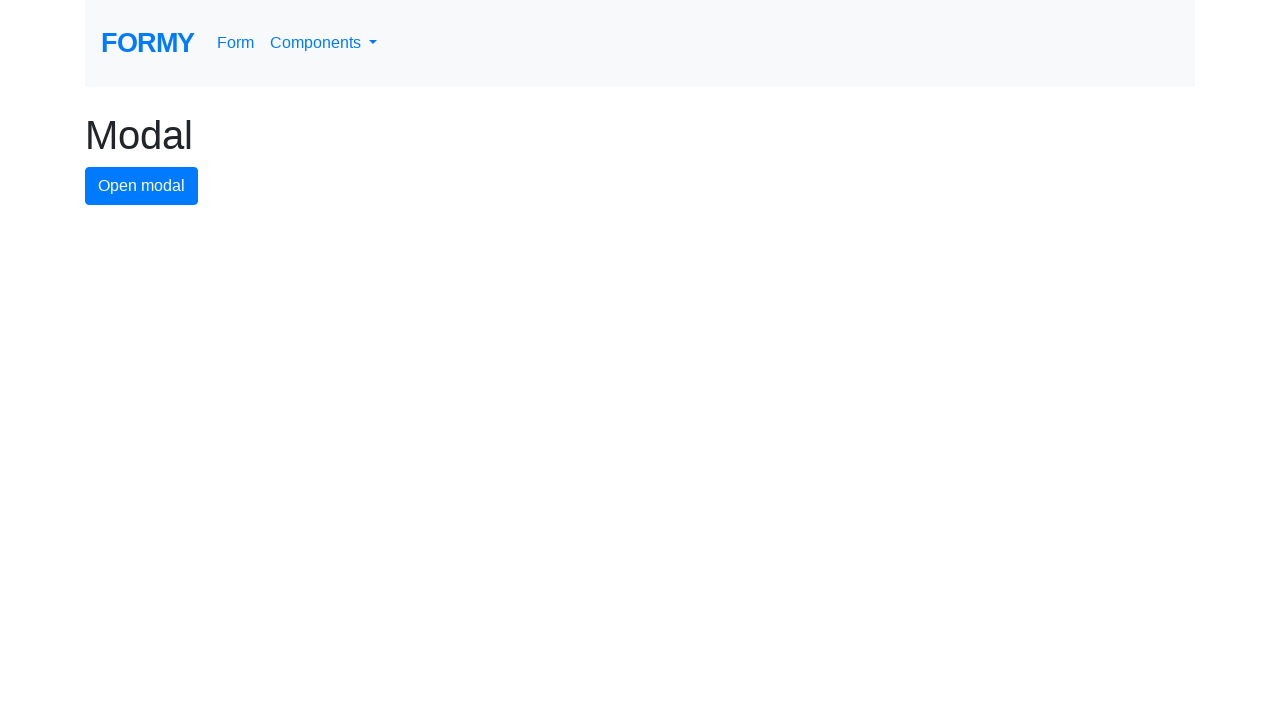

Clicked modal button to open modal at (142, 186) on #modal-button
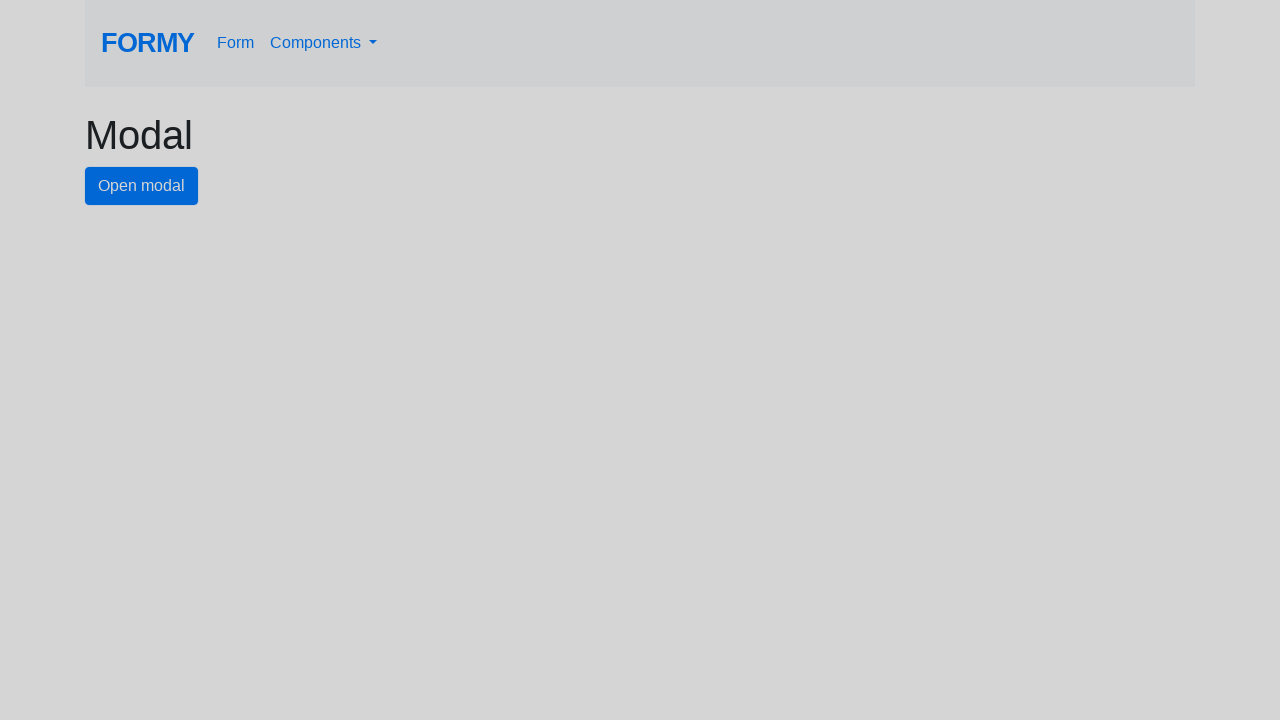

Modal opened and close button became visible
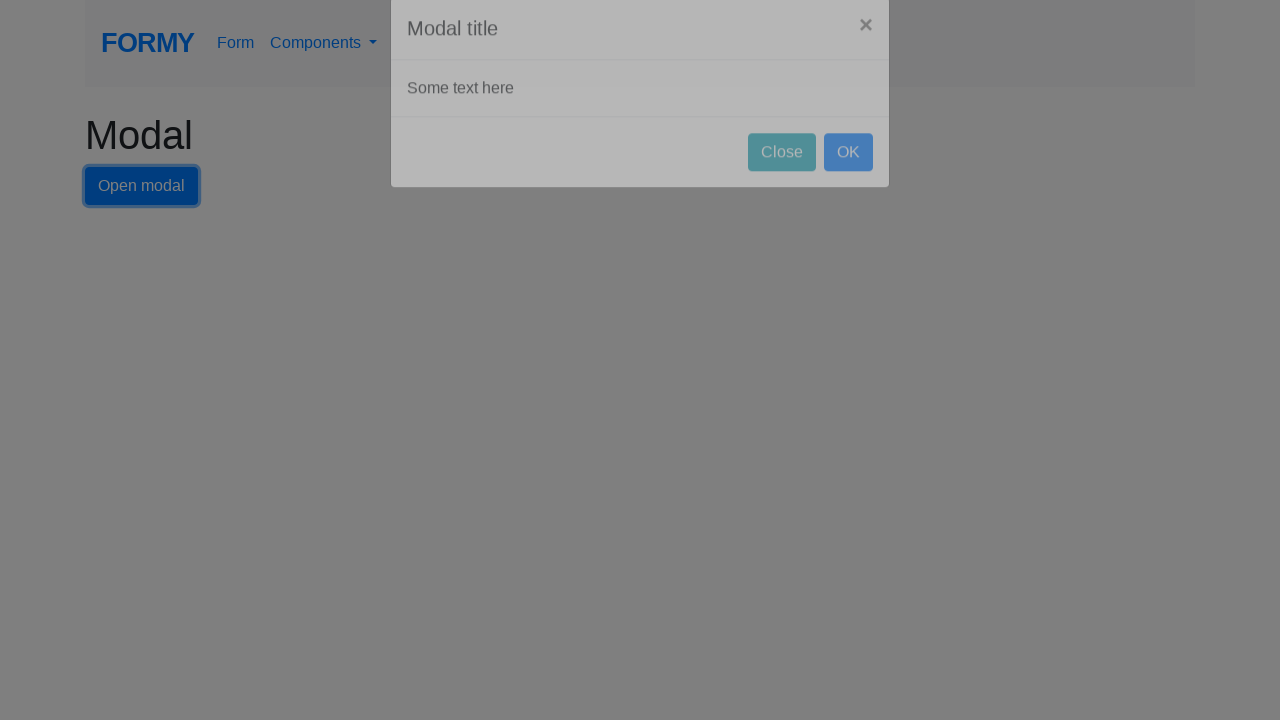

Clicked close button to dismiss modal at (782, 184) on #close-button
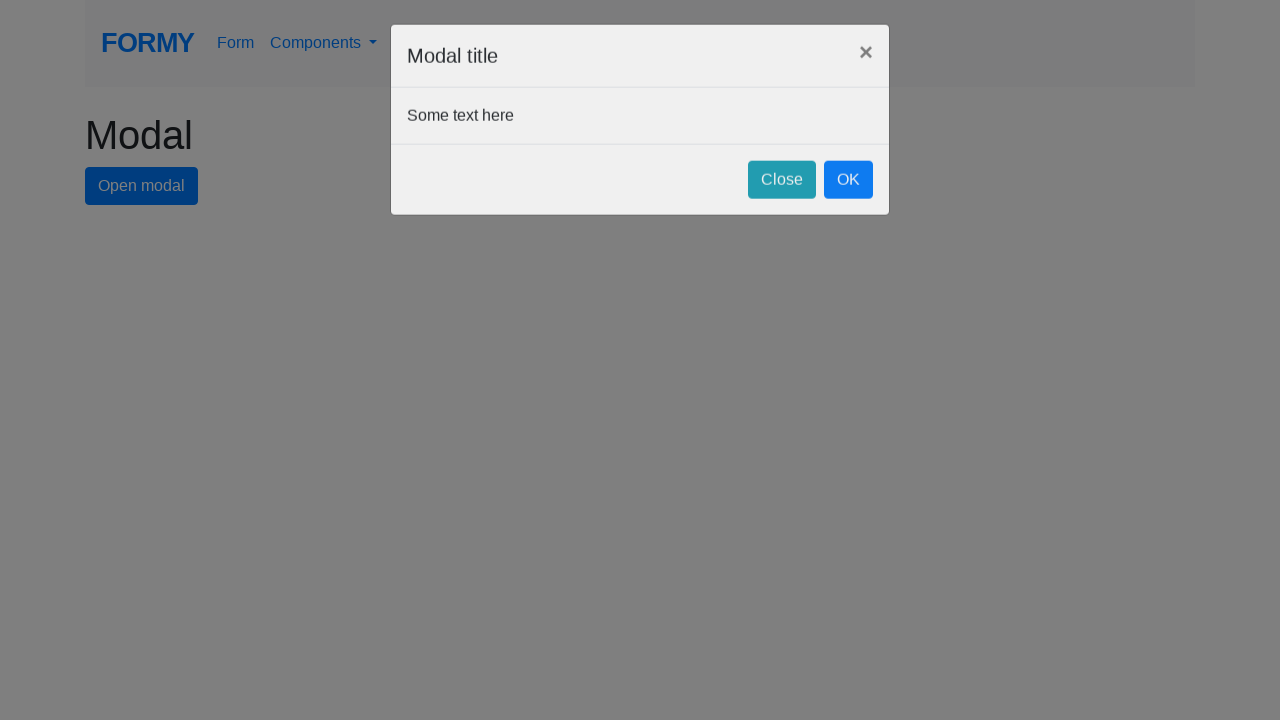

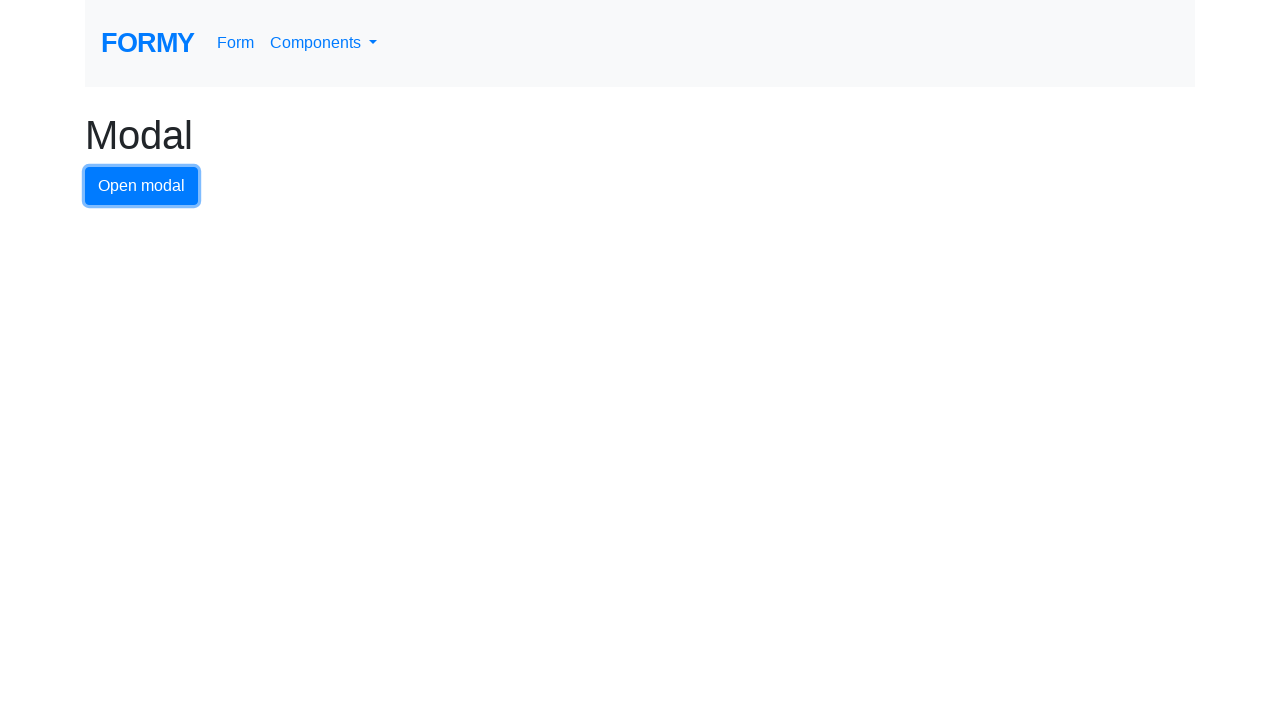